Tests an e-commerce site by searching for products, adding a specific item to cart, and proceeding to checkout

Starting URL: https://rahulshettyacademy.com/seleniumPractise/#/

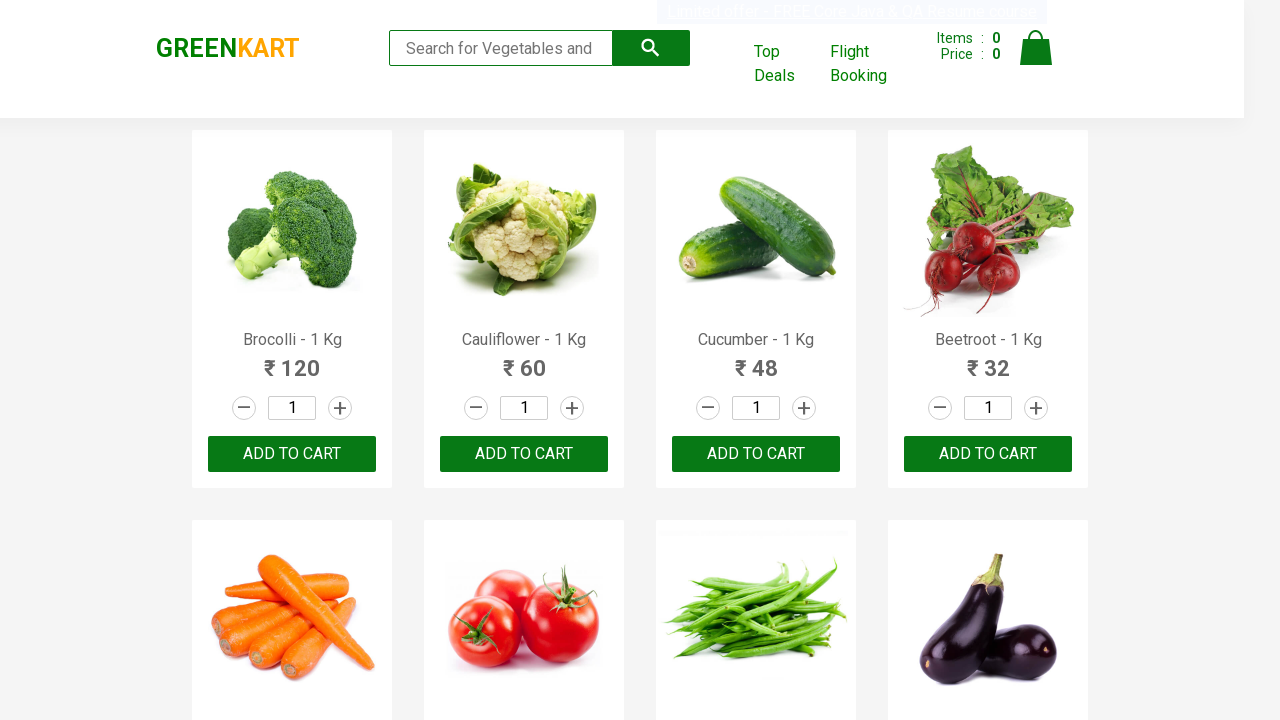

Filled search field with 'ca' to search for products on .search-keyword
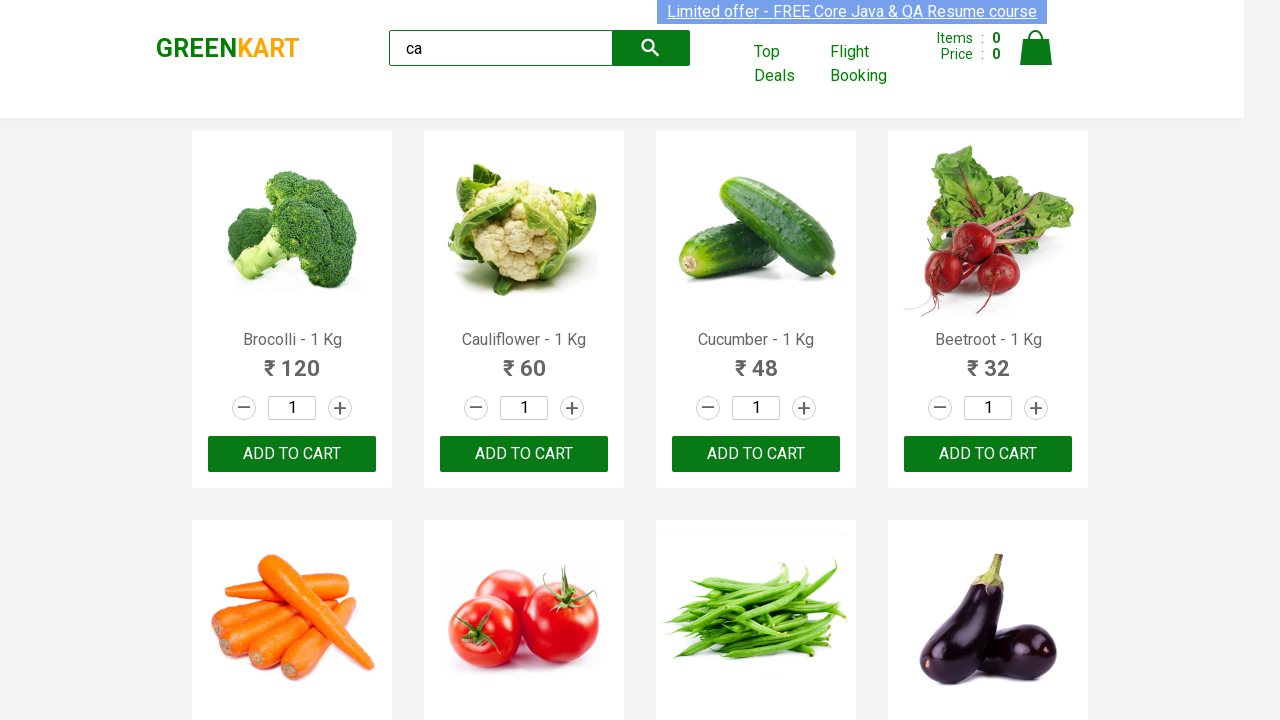

Waited for products to load on the page
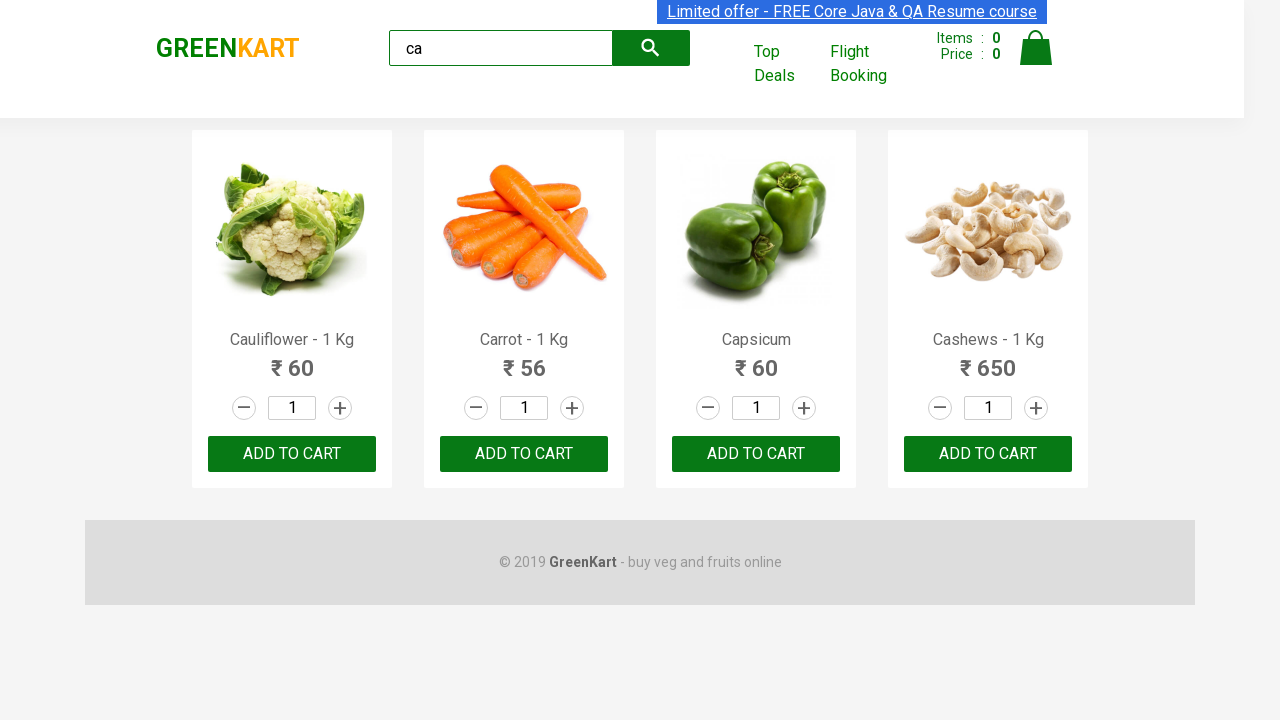

Located all product elements on the page
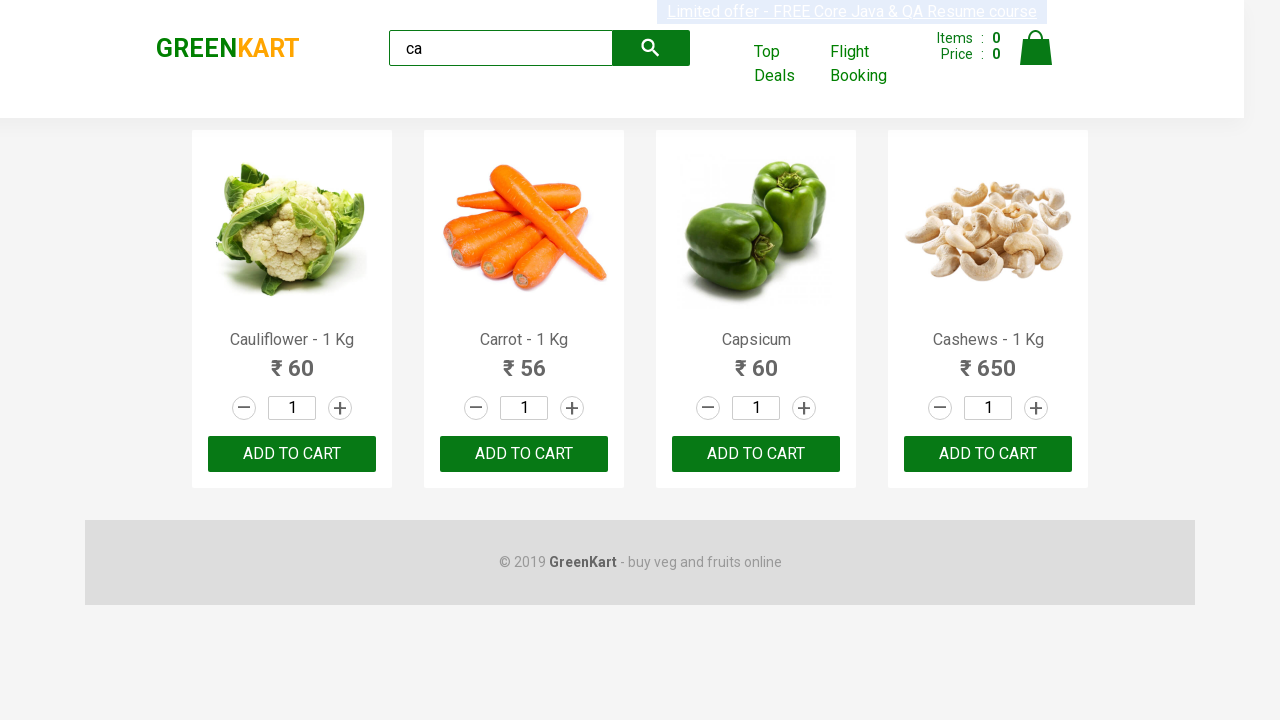

Retrieved product name: Cauliflower - 1 Kg
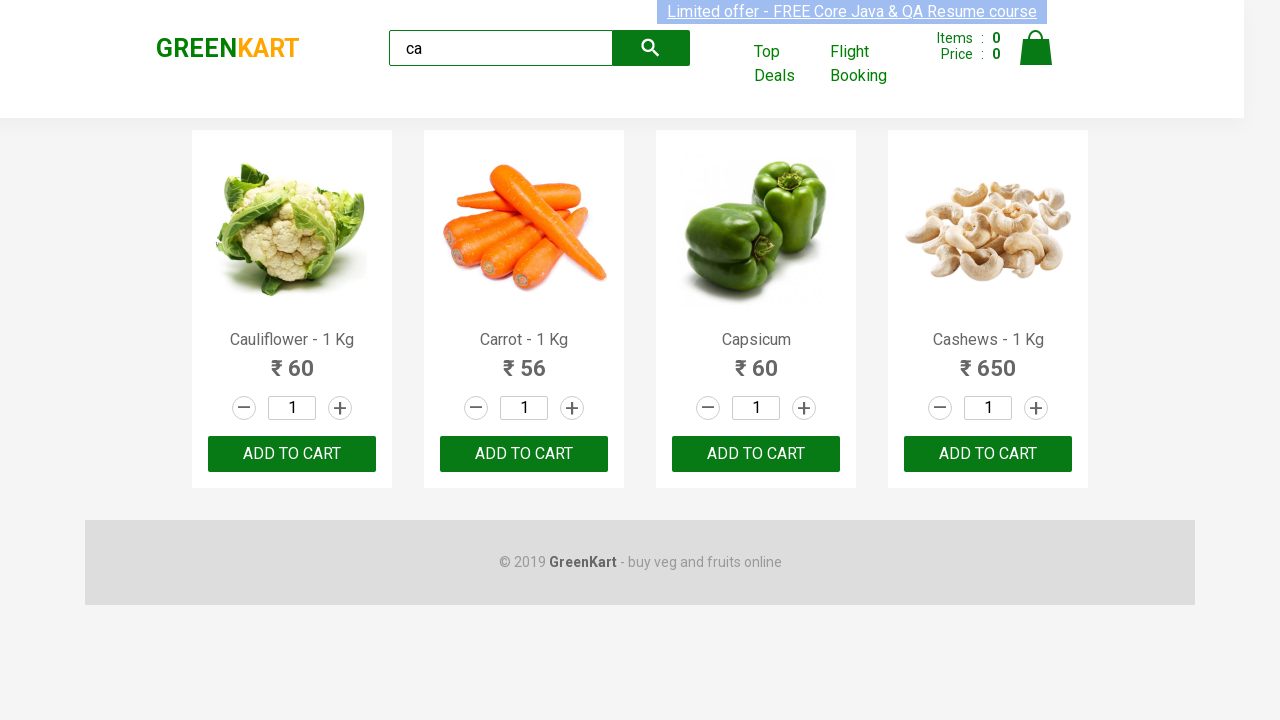

Retrieved product name: Carrot - 1 Kg
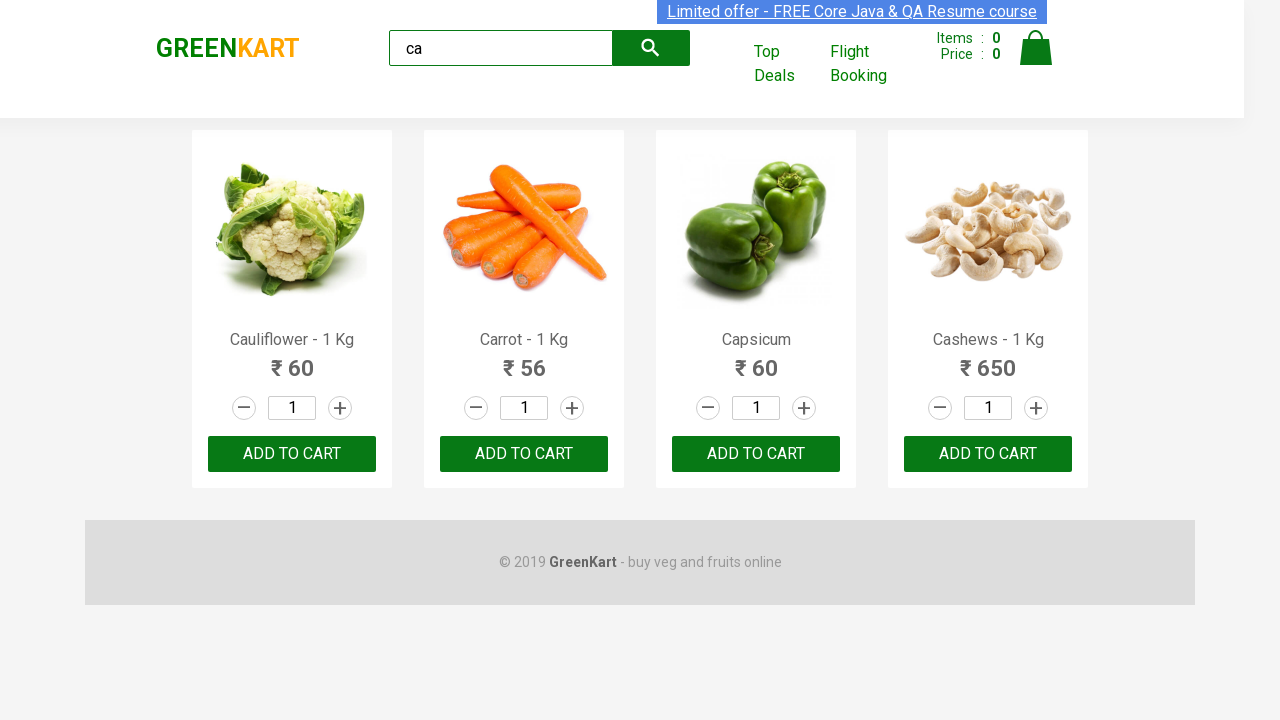

Retrieved product name: Capsicum
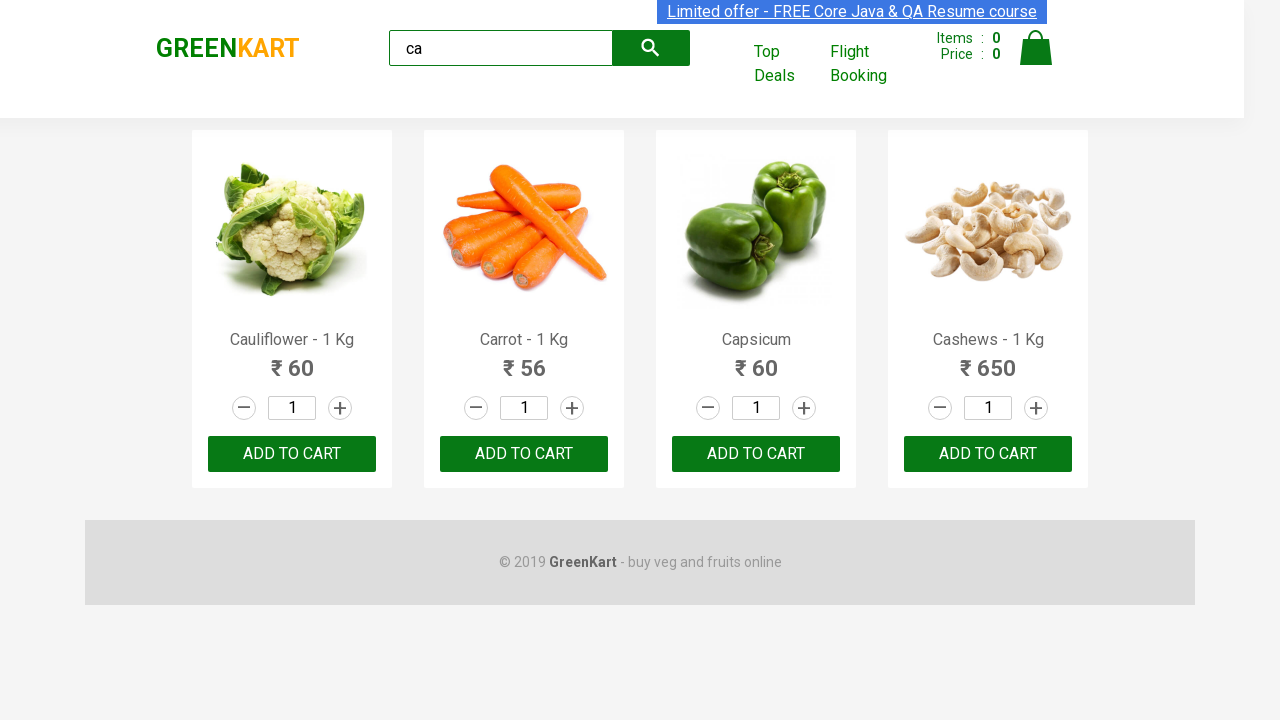

Retrieved product name: Cashews - 1 Kg
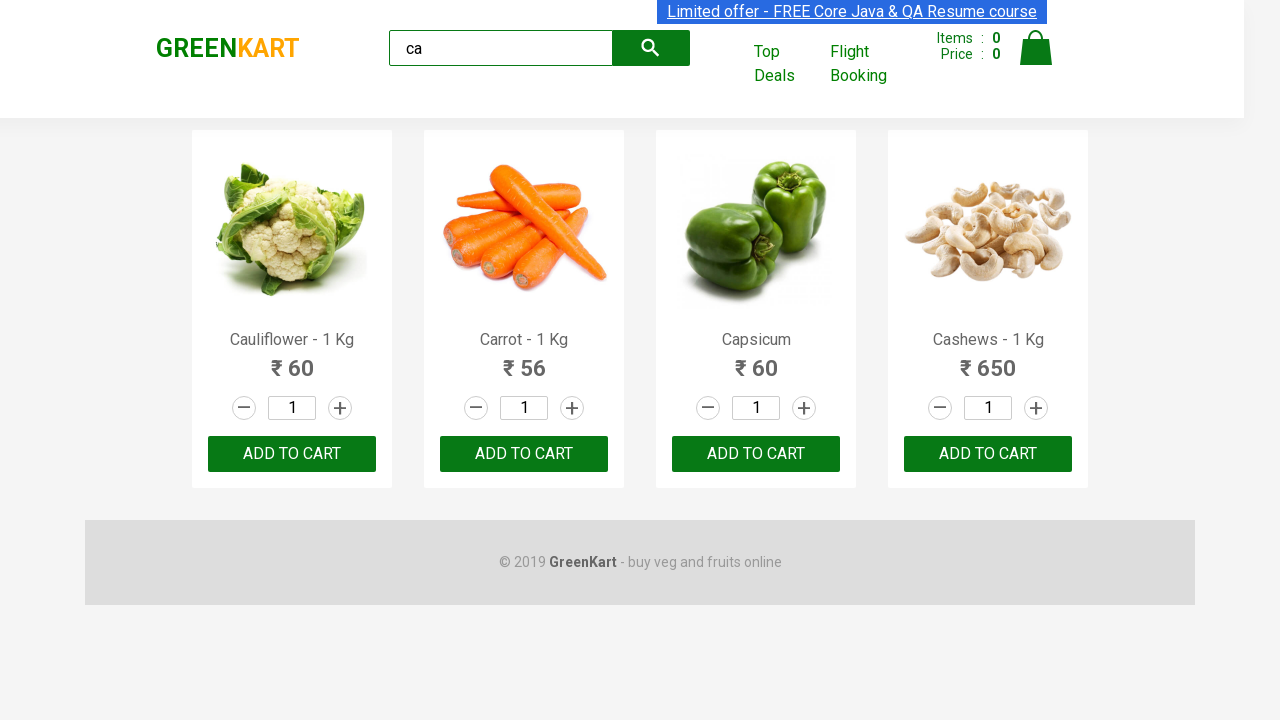

Clicked 'Add to Cart' button for Cashews product at (988, 454) on .products .product >> nth=3 >> button
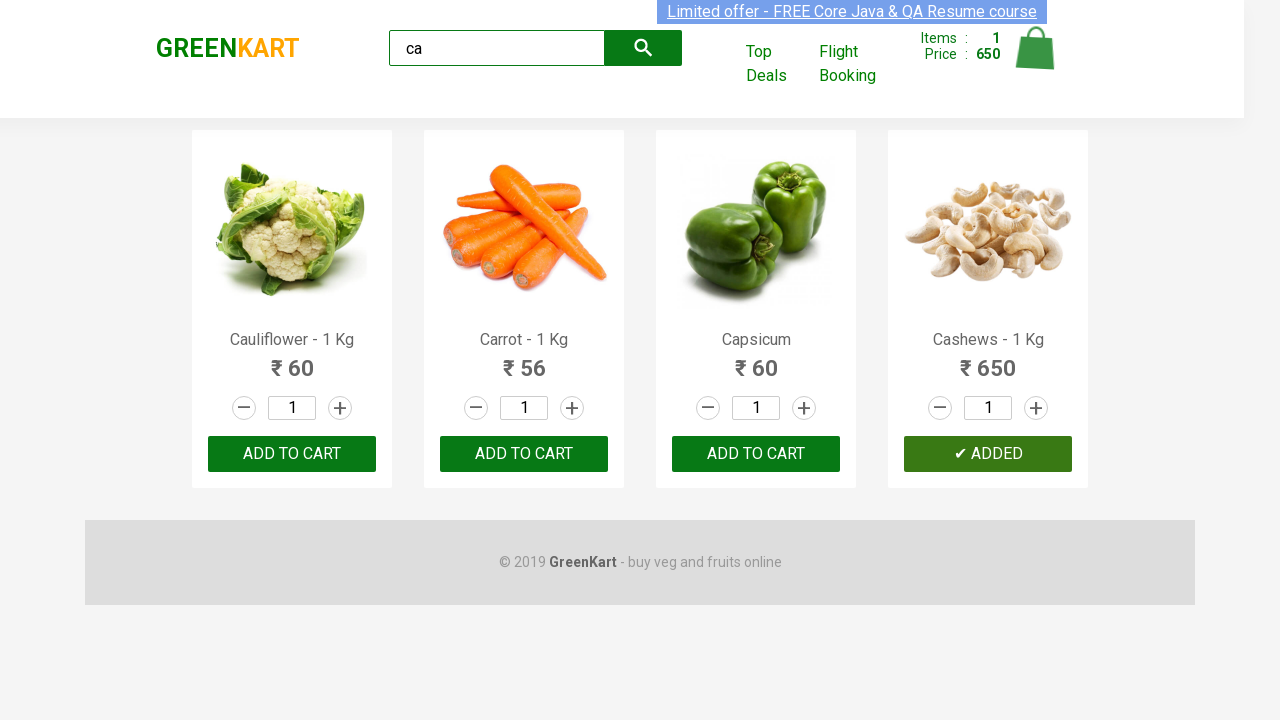

Clicked on cart icon to open shopping cart at (1036, 48) on .cart-icon > img
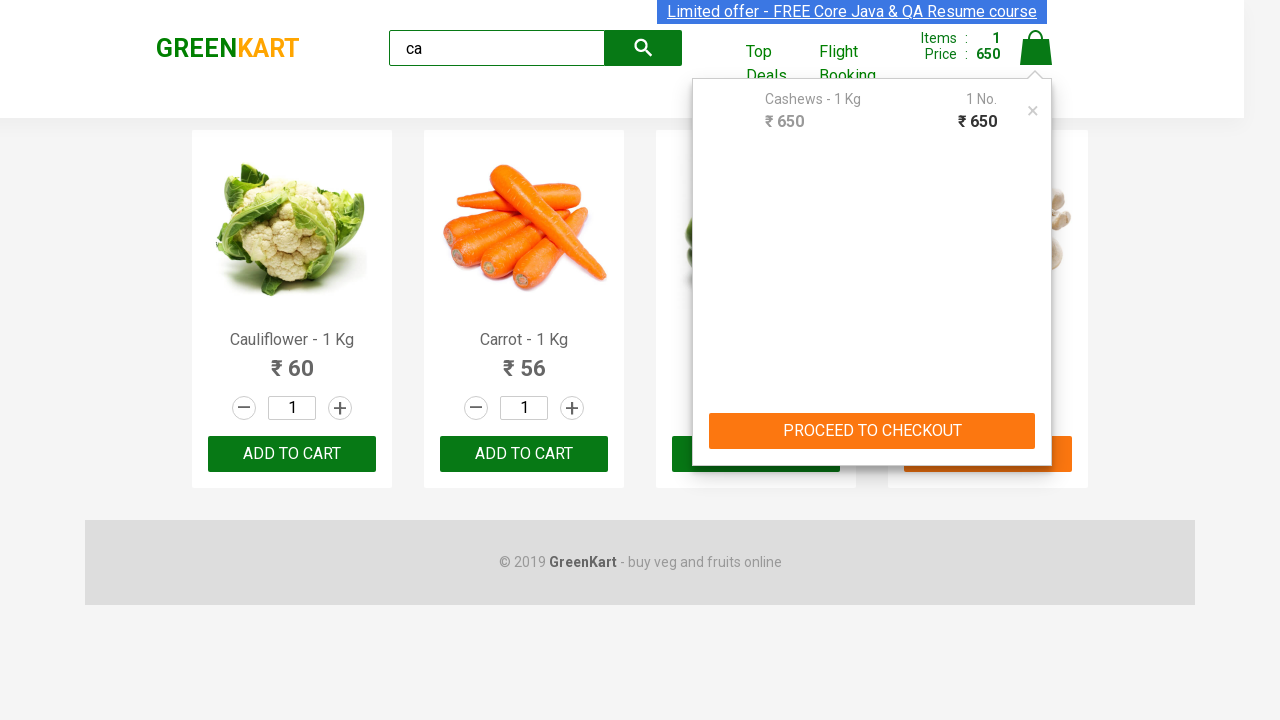

Clicked 'Proceed to Checkout' button in cart preview at (872, 431) on div[class='cart-preview active'] button[type='button']
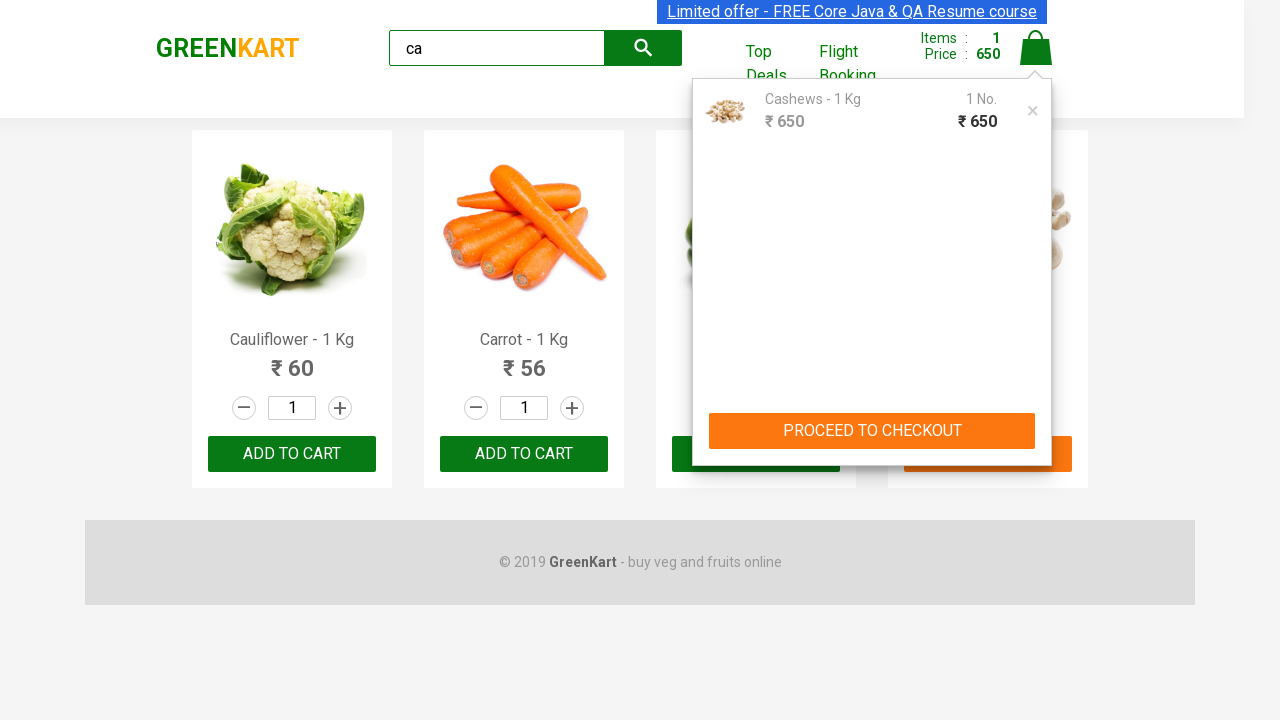

Clicked 'Place Order' button to complete purchase at (1036, 420) on text=Place Order
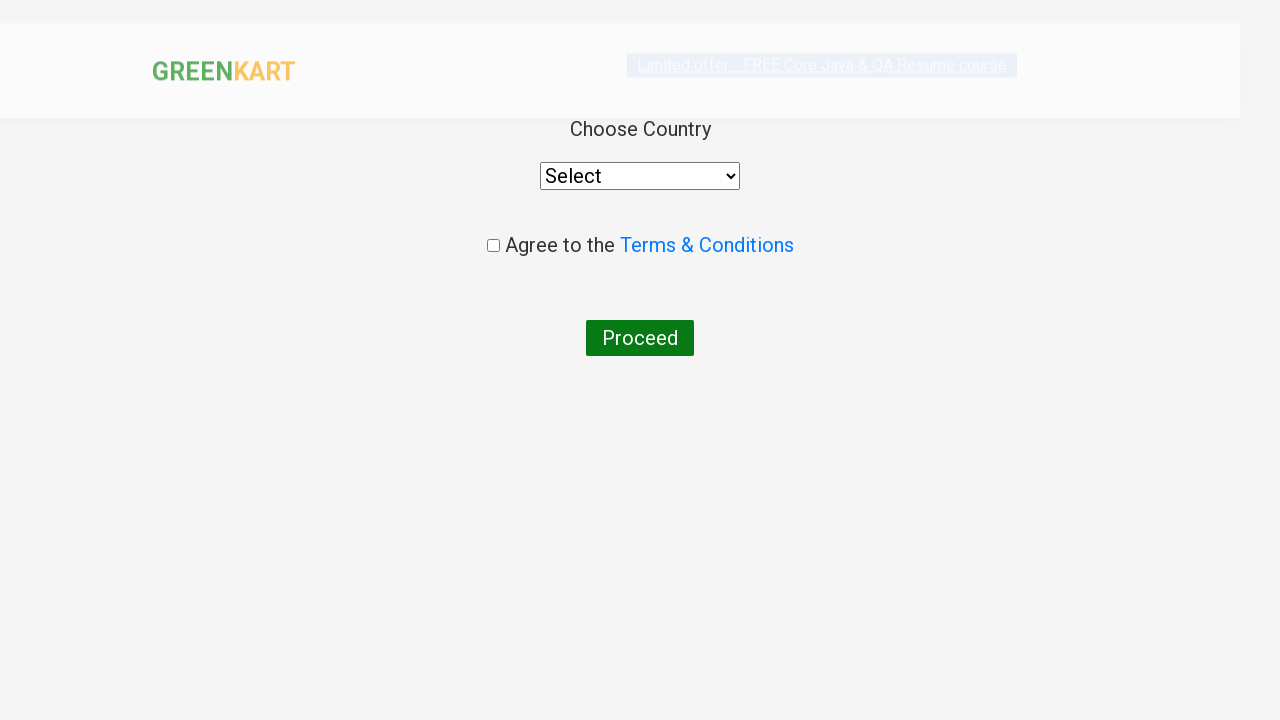

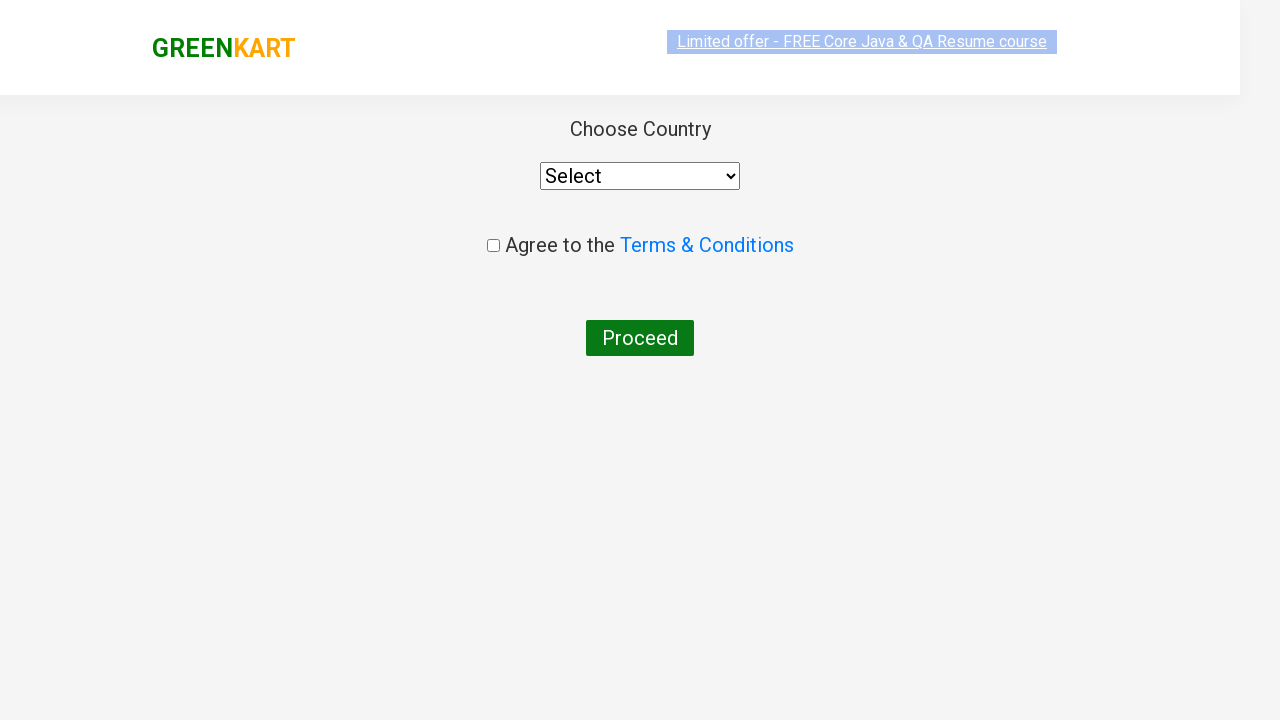